Tests slider widget by dragging the slider to reach a value of 71.

Starting URL: https://demoqa.com/slider

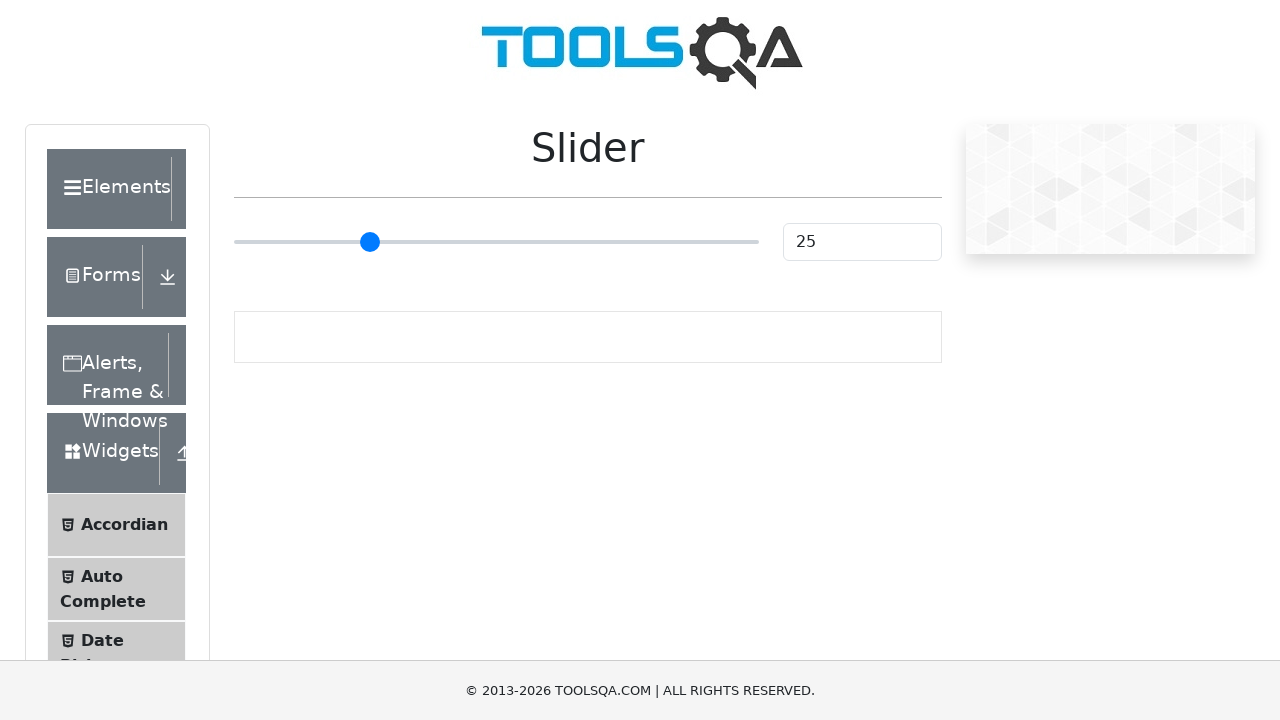

Located the slider element
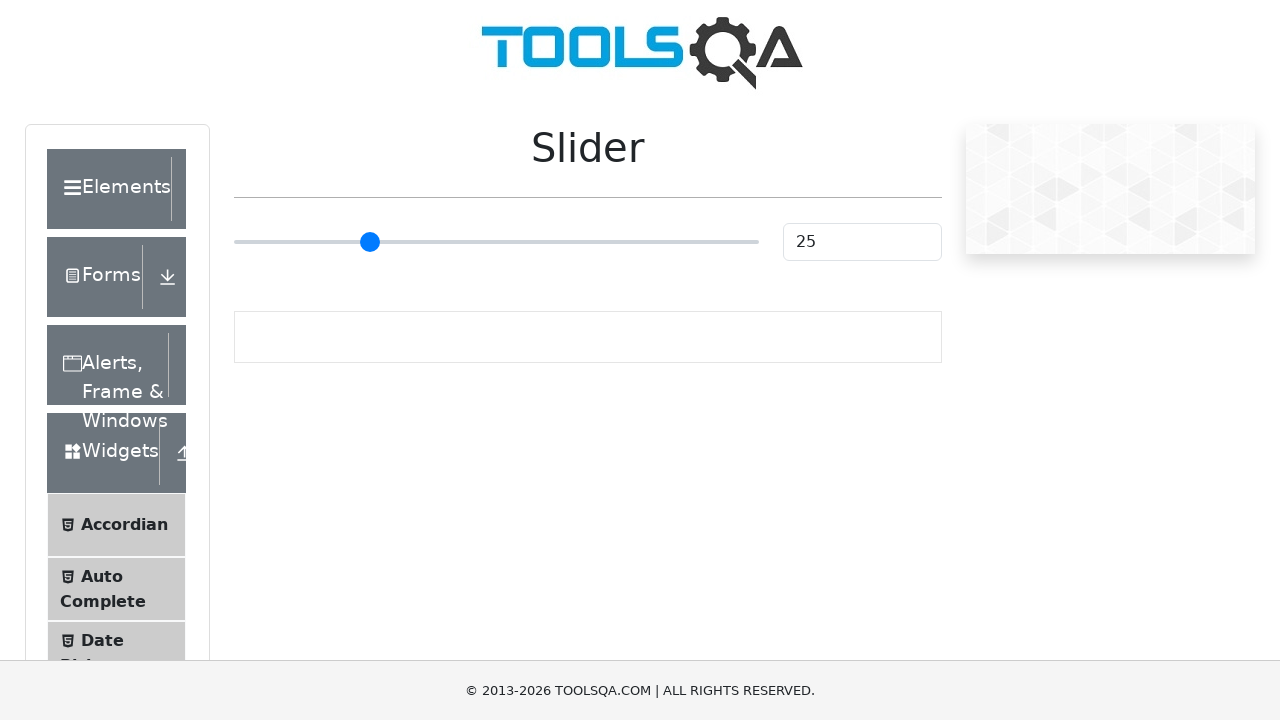

Set slider value to 71 on input[type='range']
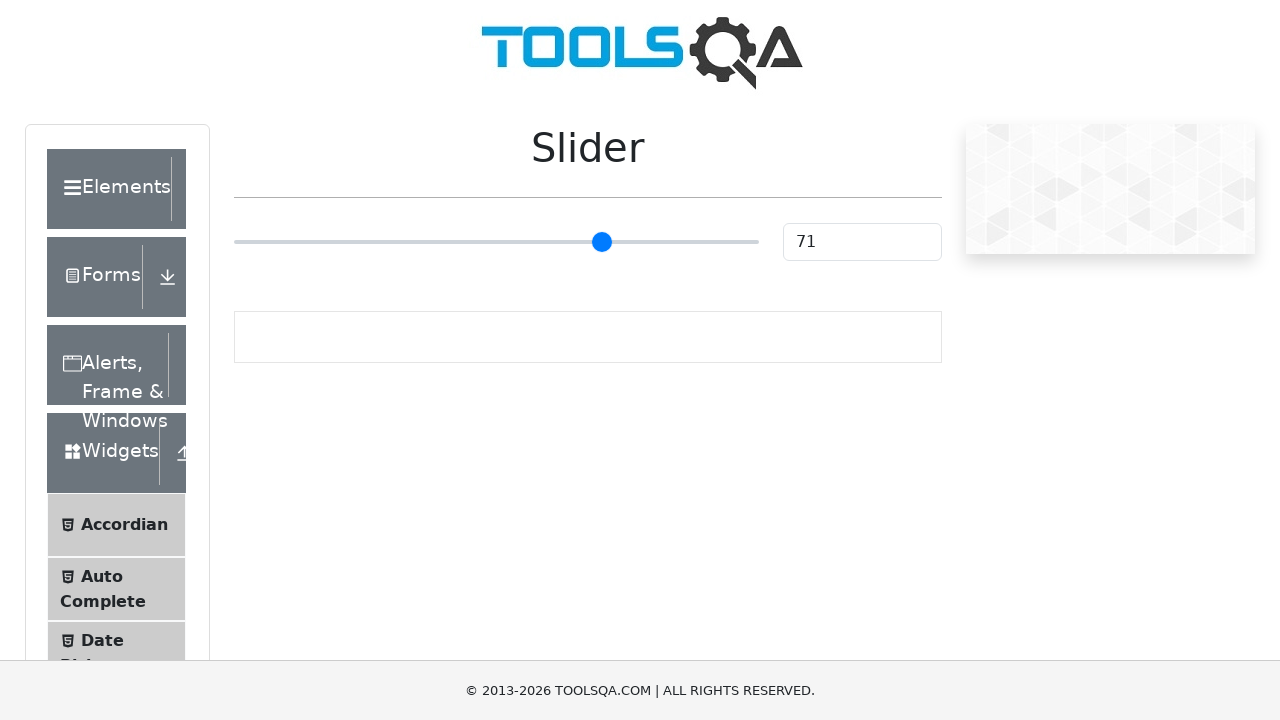

Slider value display element is visible, confirming slider reached value 71
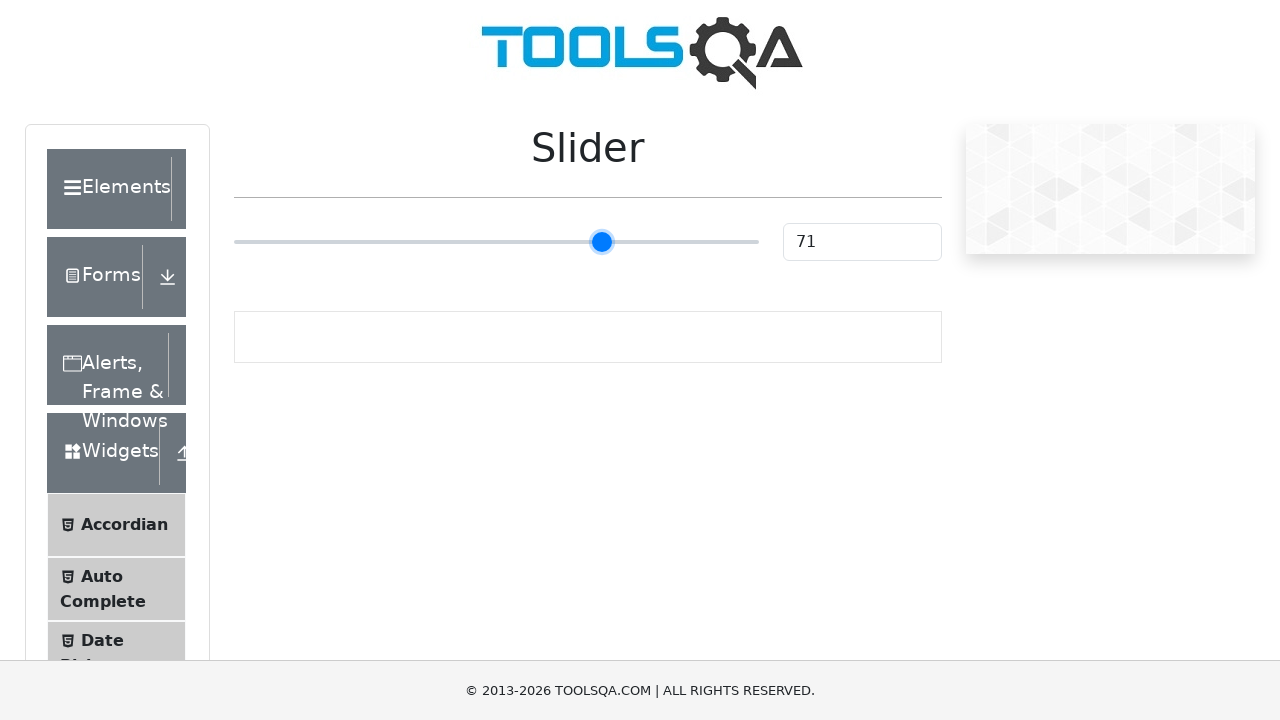

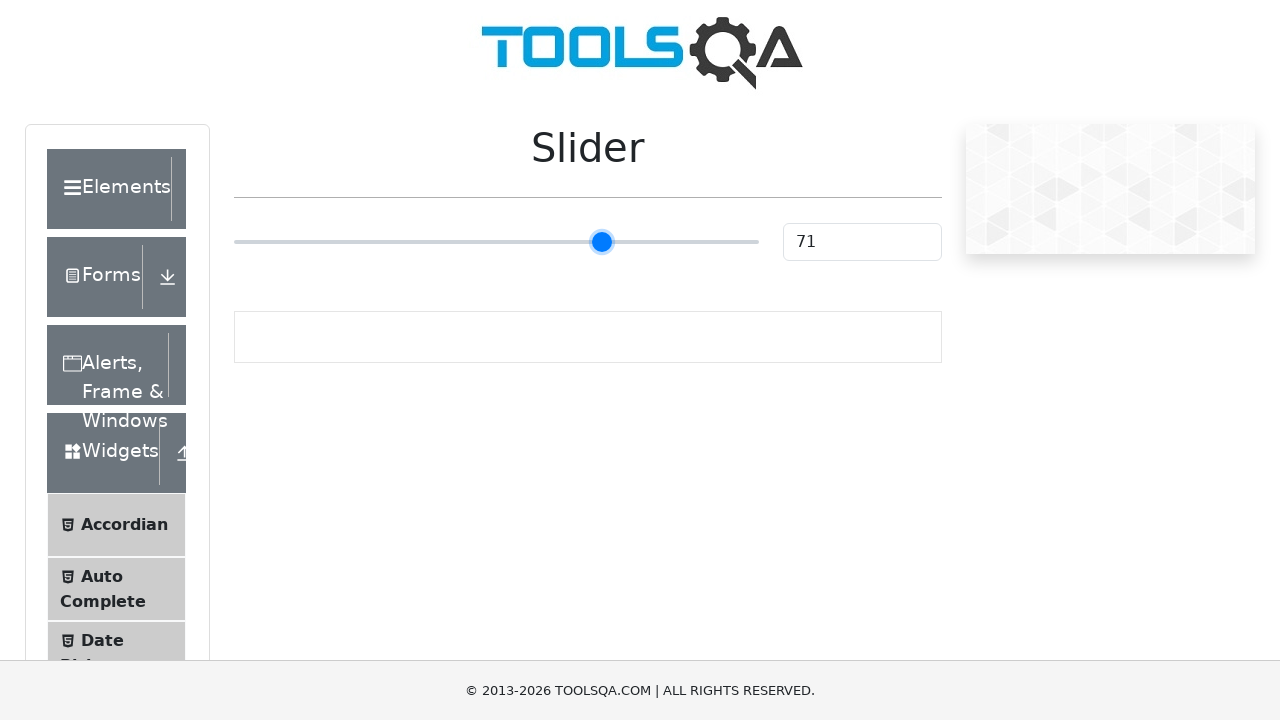